Tests Xfinity speed test website by starting a speed test and waiting for download and upload speed results to complete

Starting URL: https://speedtest.xfinity.com/

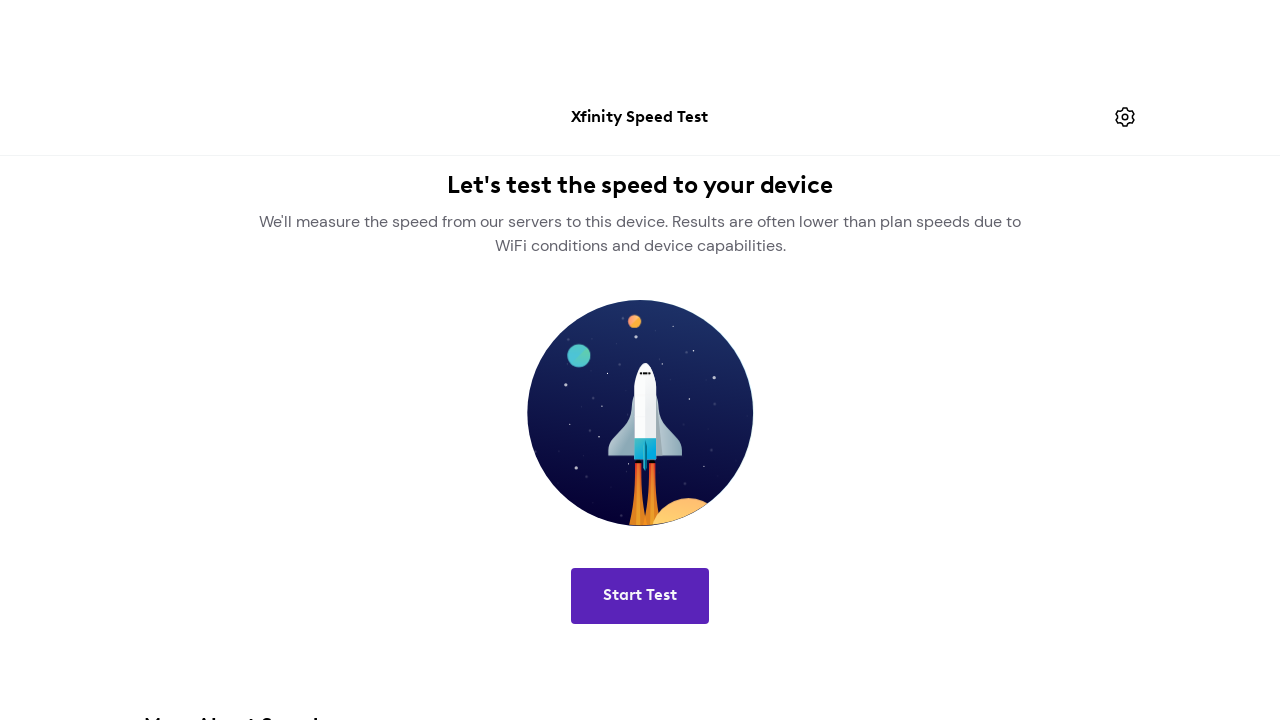

Clicked button to start Xfinity speed test at (640, 596) on xpath=/html[1]/body[1]/div[1]/div[2]/div[1]/div[1]/div[1]/div[1]/button[1]
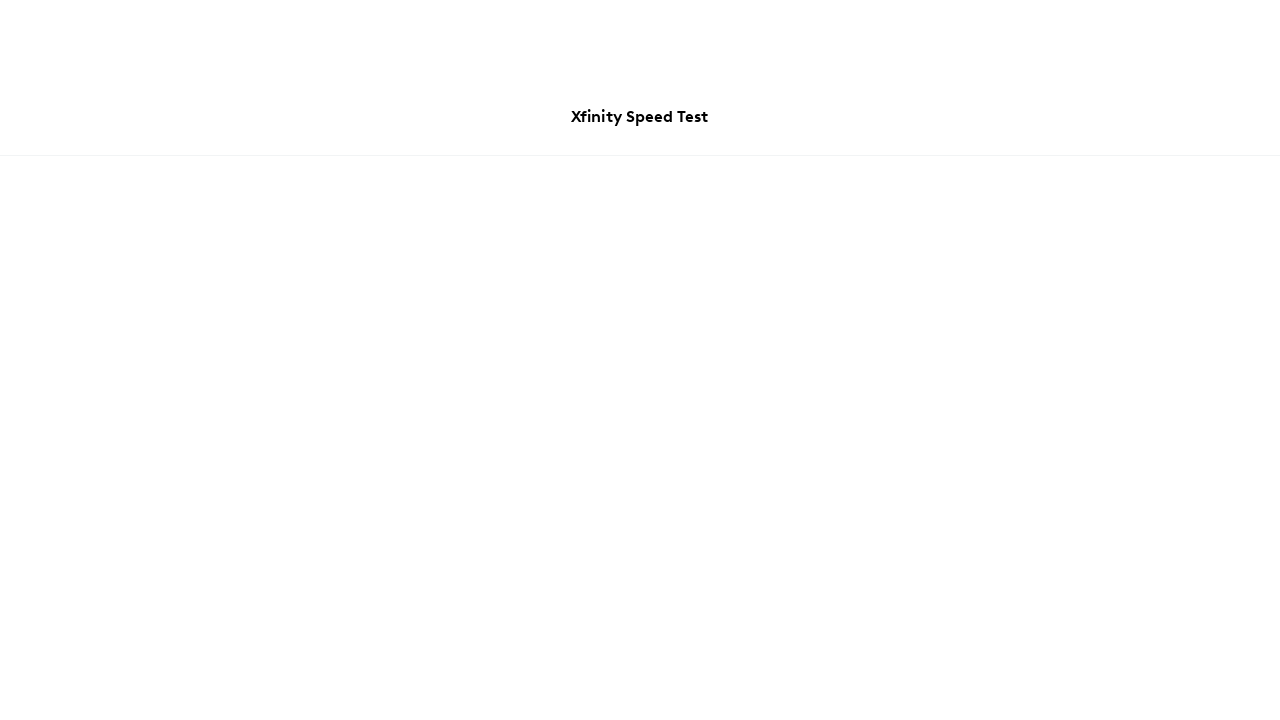

Download speed test completed and results displayed
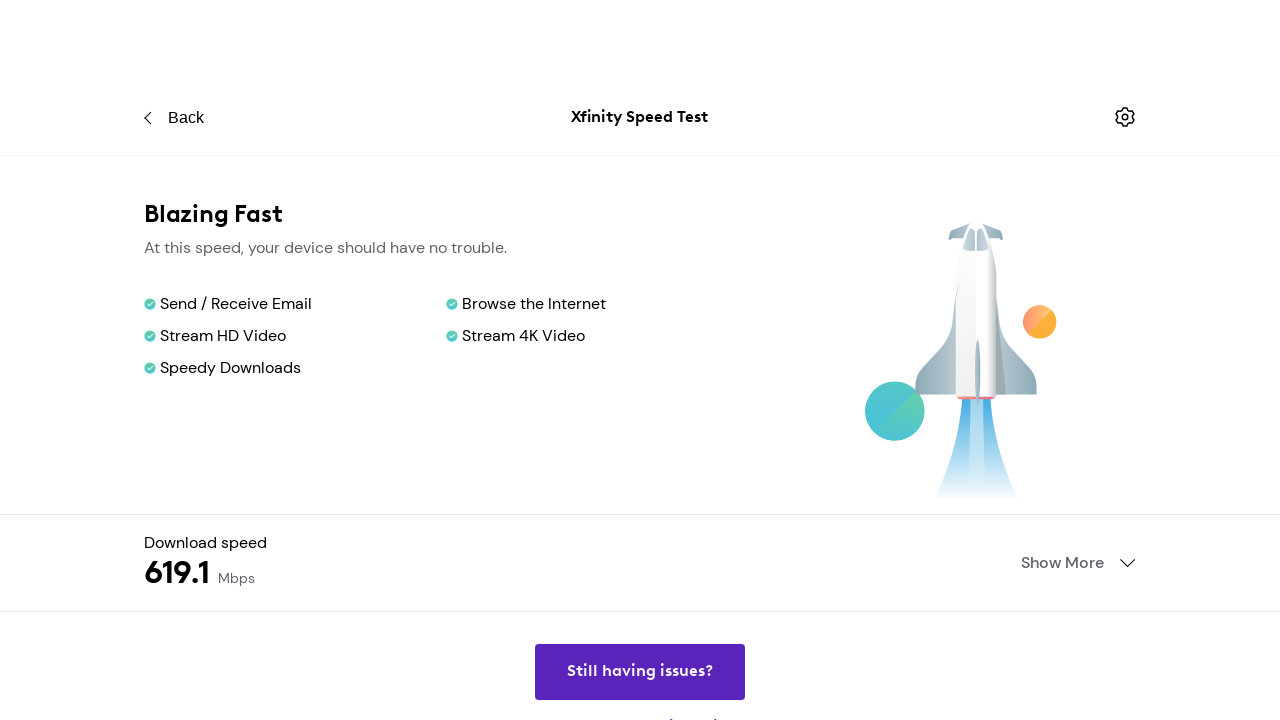

Clicked to expand details and begin upload speed test at (1070, 563) on xpath=/html/body/div[1]/div[2]/details/summary/div/div/p
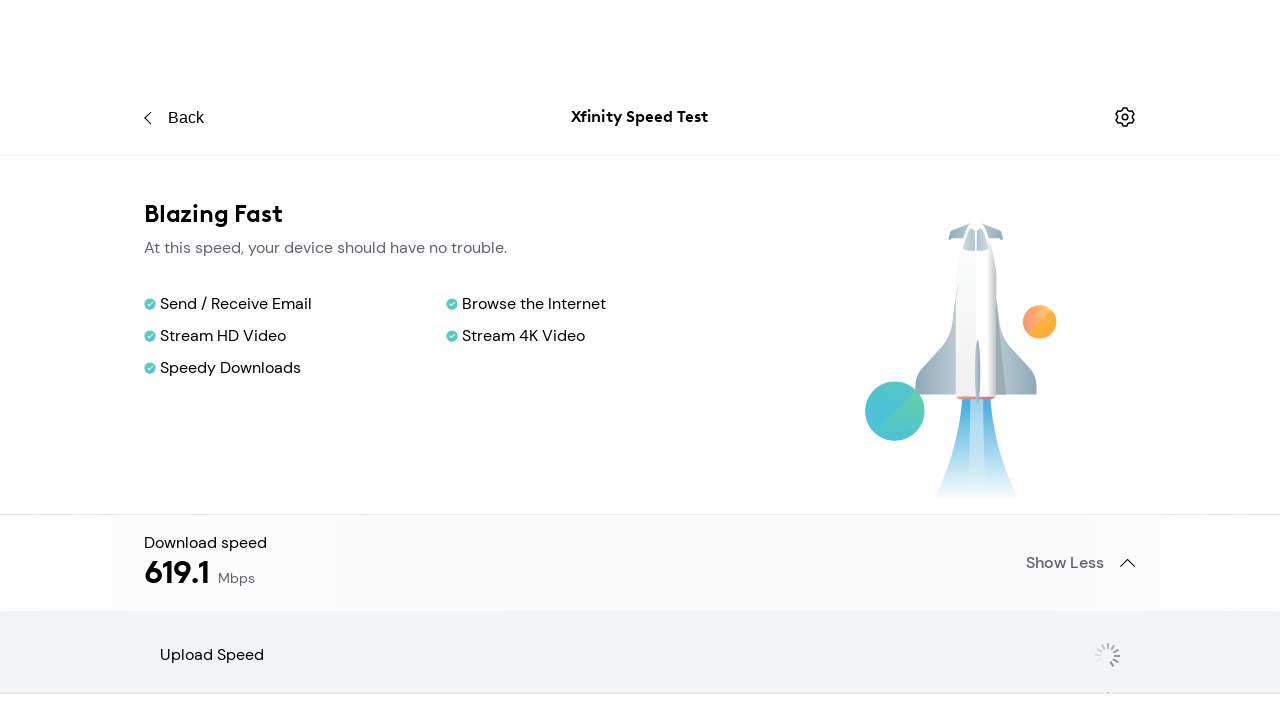

Waited for upload speed test to complete
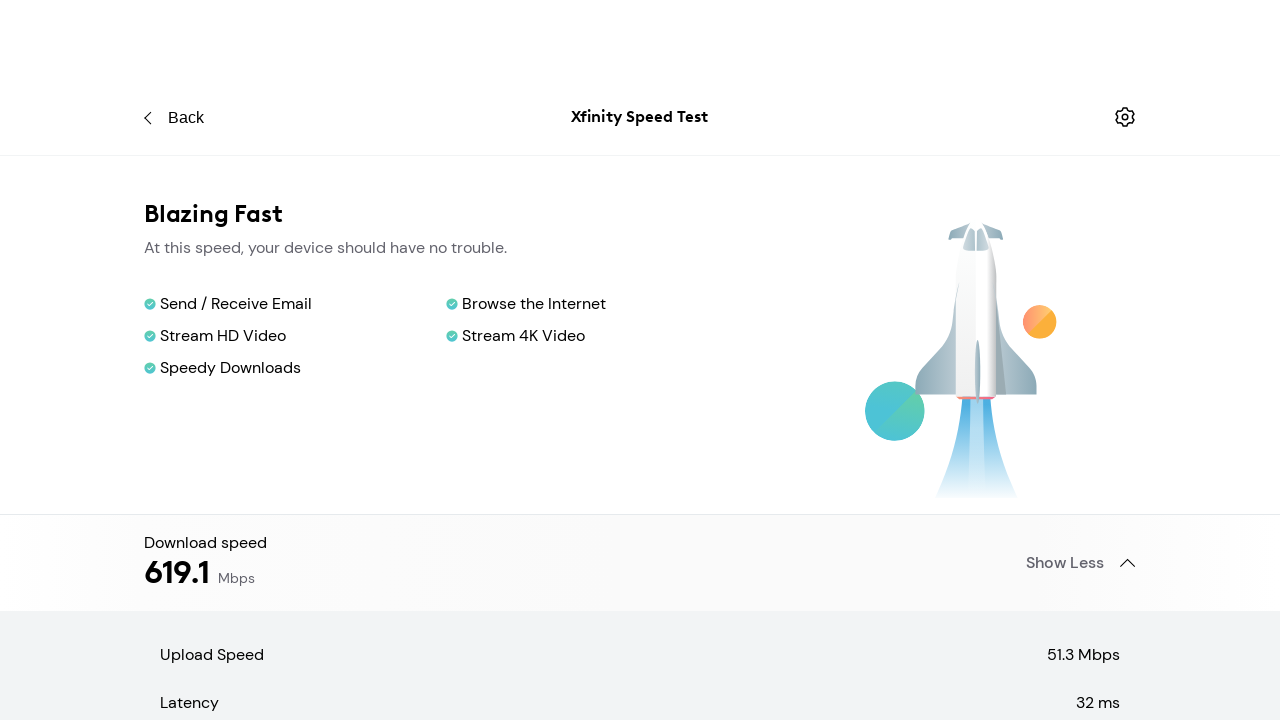

Upload speed results element is now present and visible
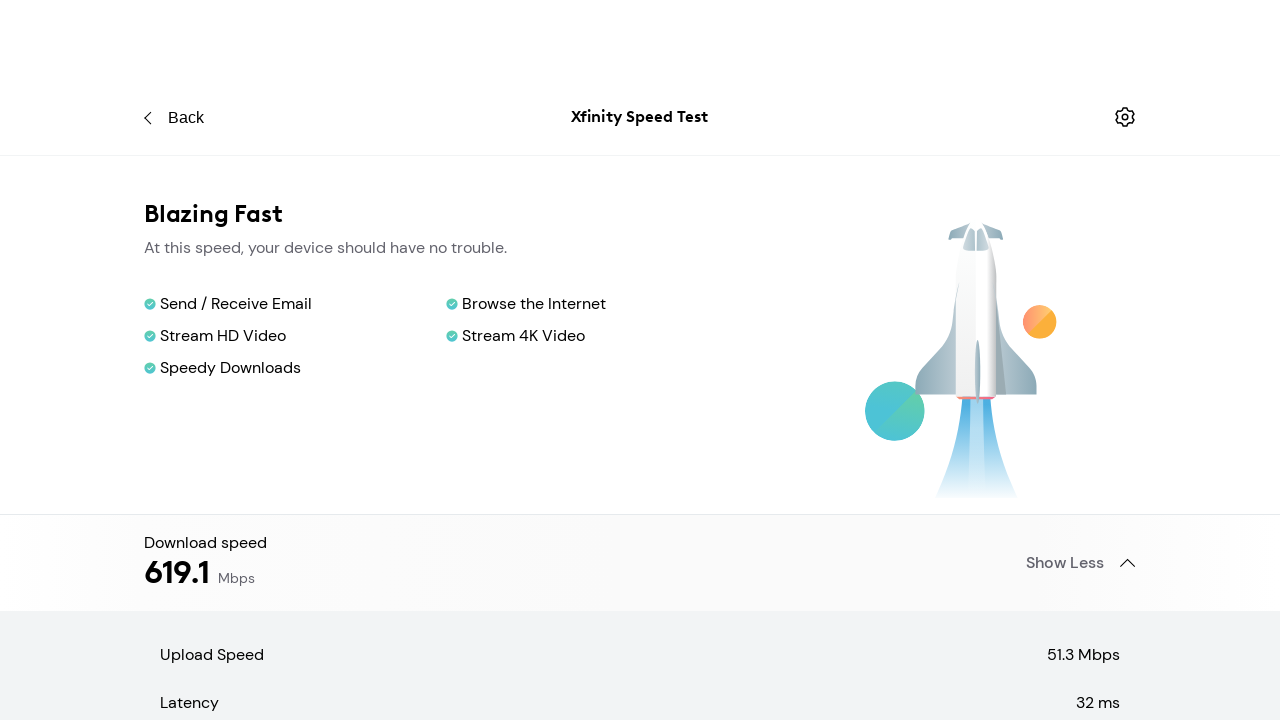

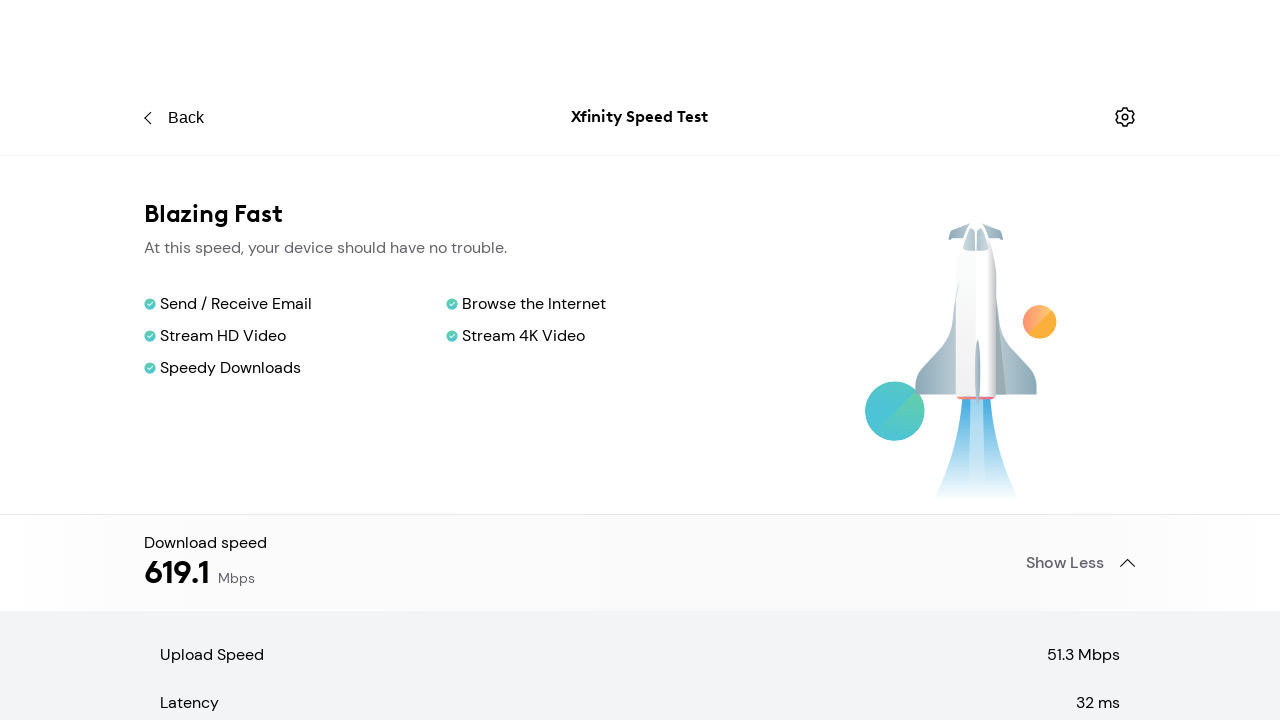